Tests link counting in different page sections and opens footer links in new tabs to verify they work

Starting URL: https://www.rahulshettyacademy.com/AutomationPractice/

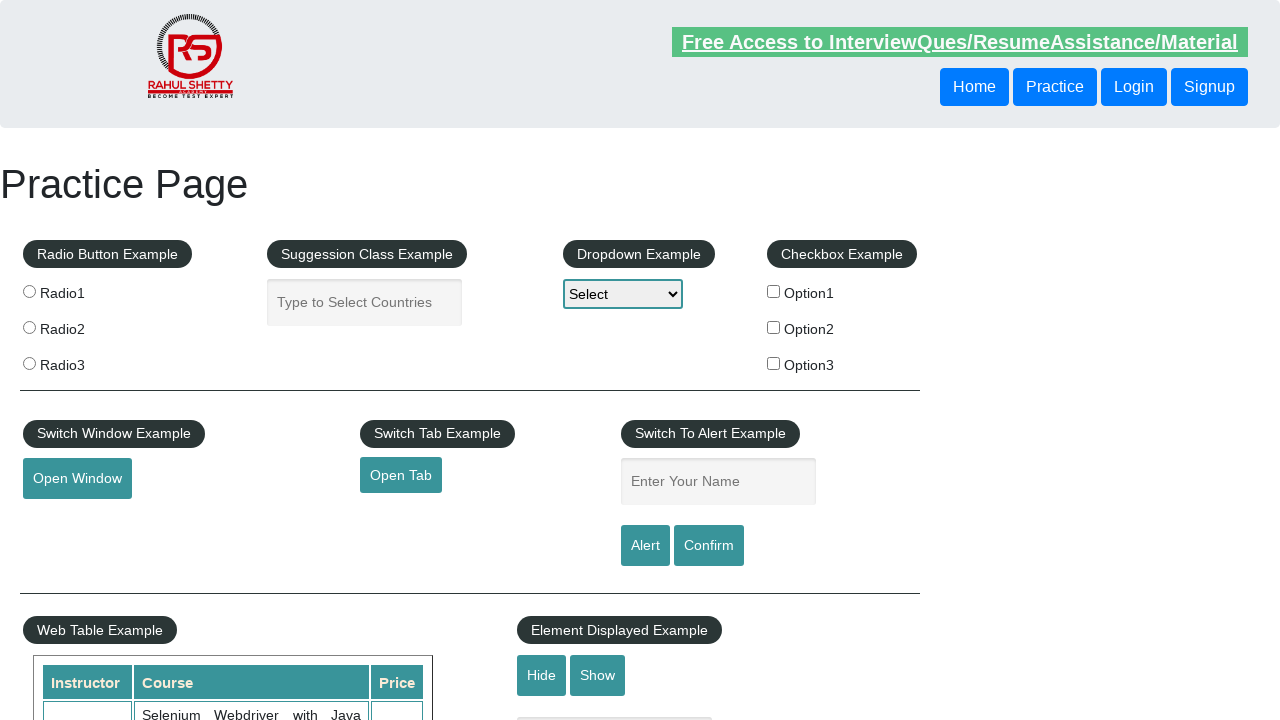

Counted total links on page: 27
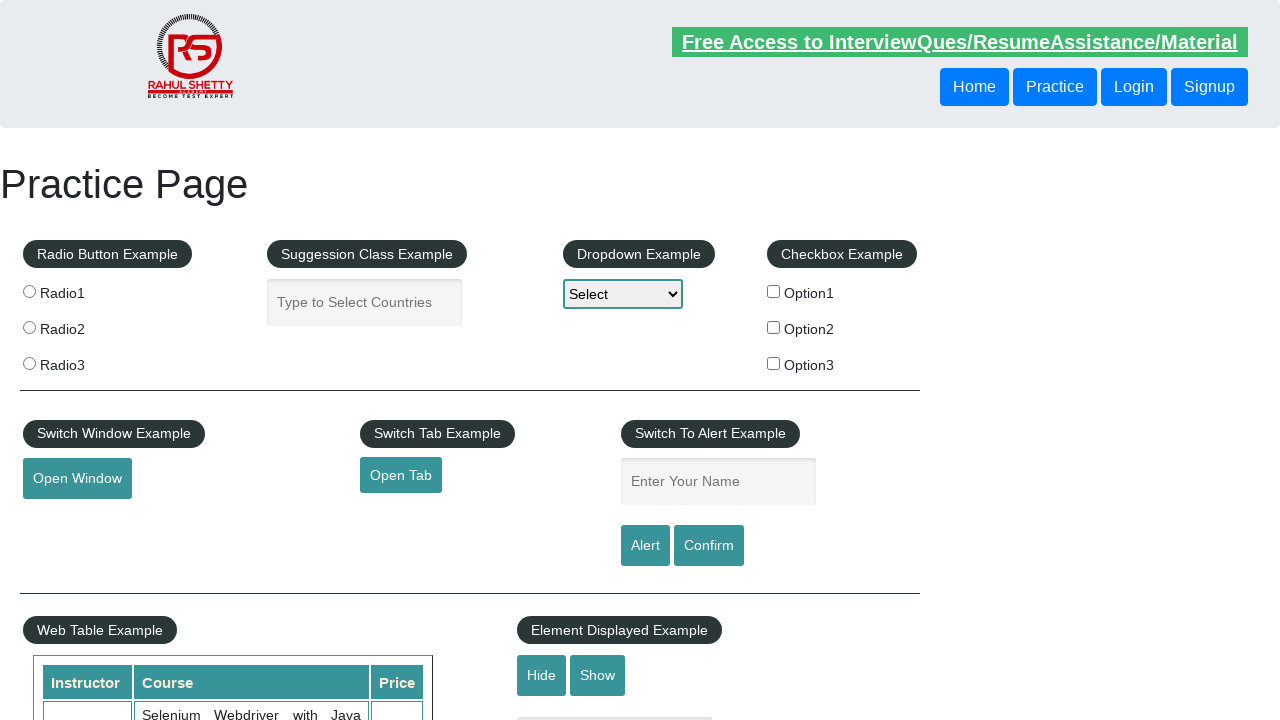

Located footer section (#gf-BIG)
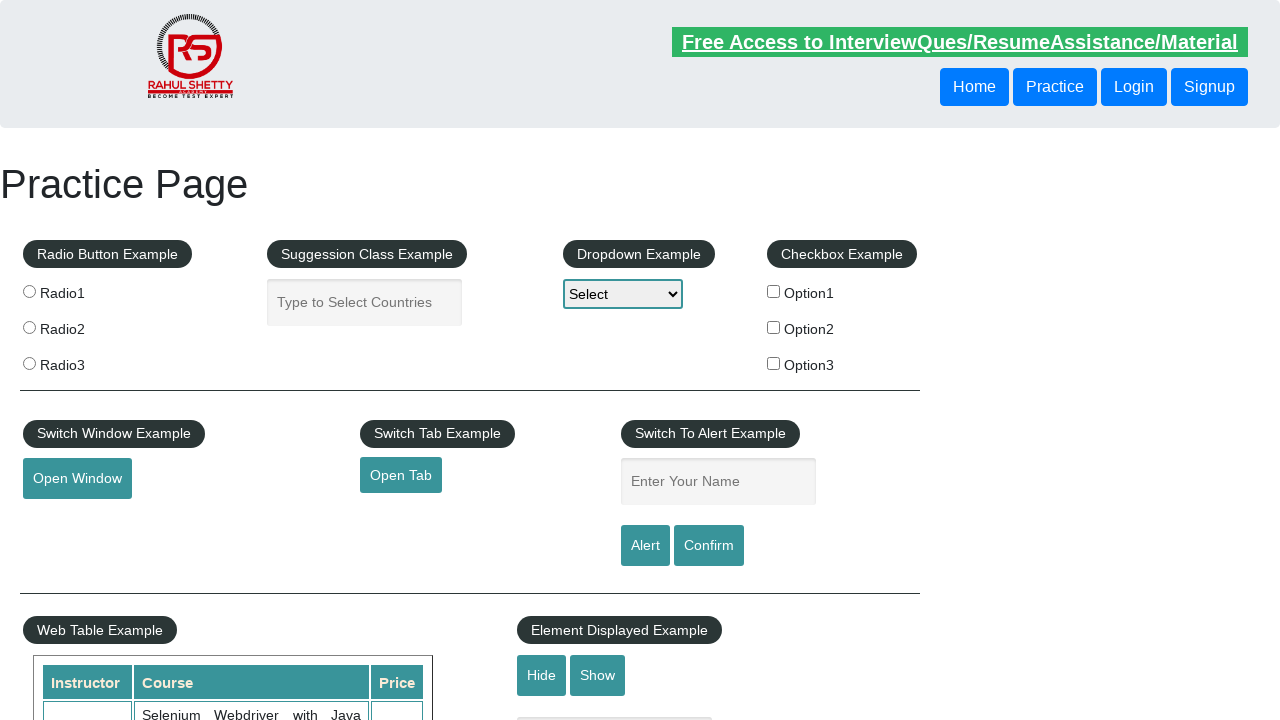

Counted links in footer section: 20
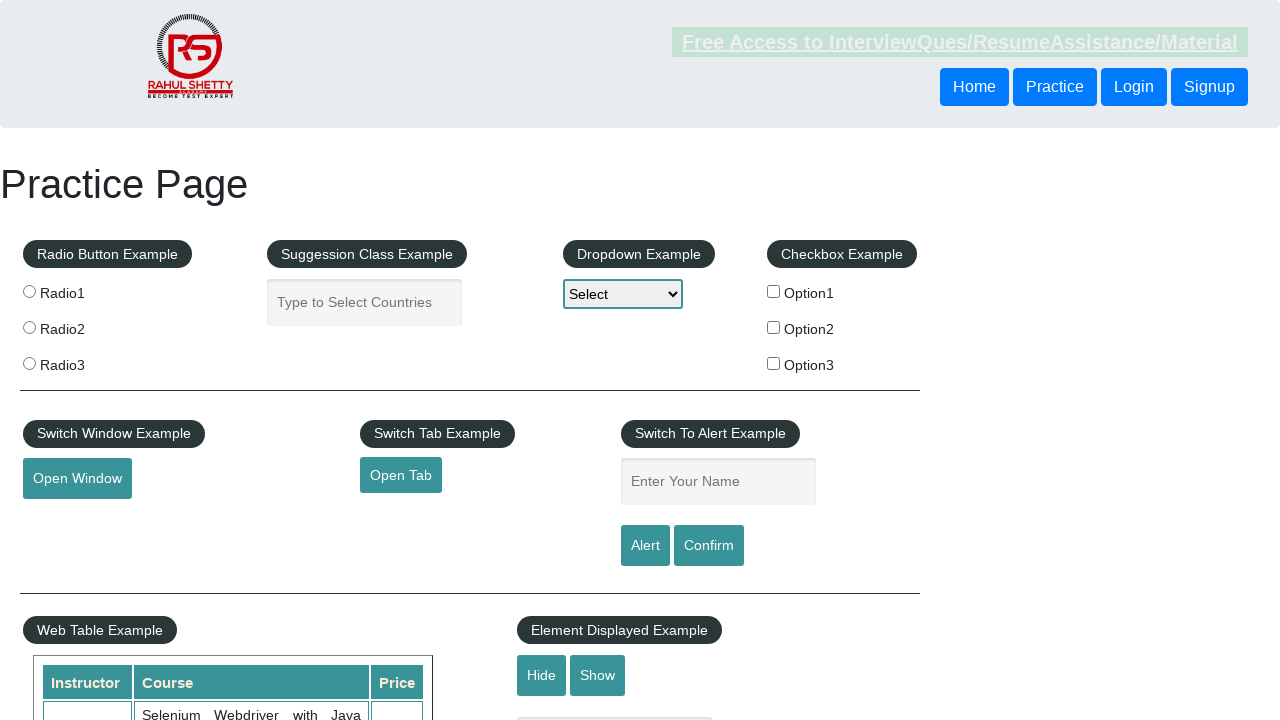

Located first column of footer
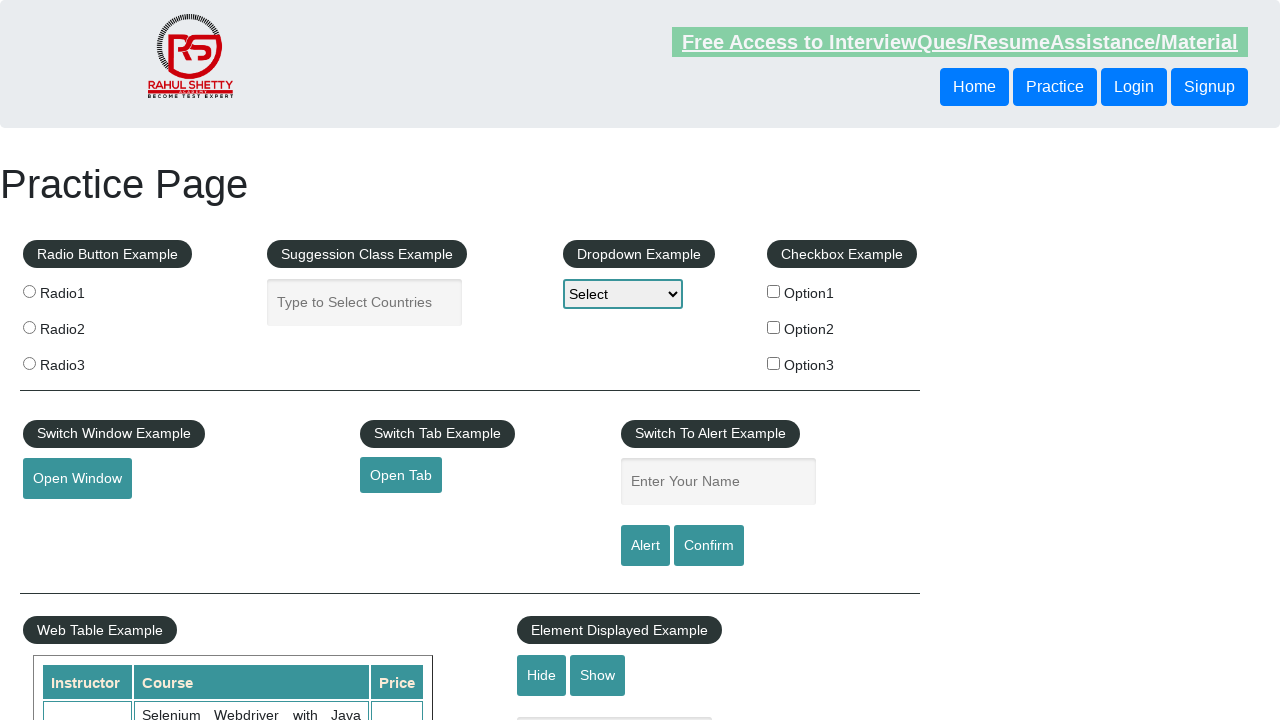

Counted links in first footer column: 5
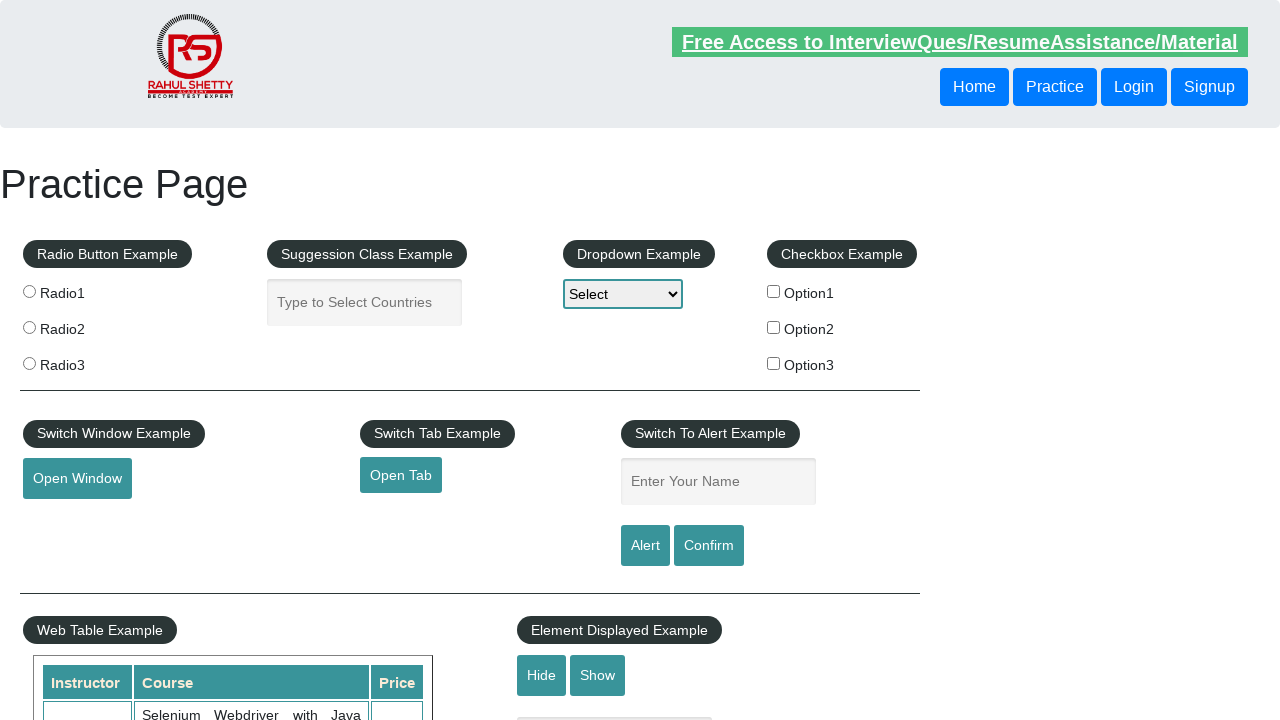

Opened footer link 1 in new tab using Ctrl+Click at (68, 520) on #gf-BIG >> tbody tr td:nth-child(1) ul:nth-child(1) >> a >> nth=1
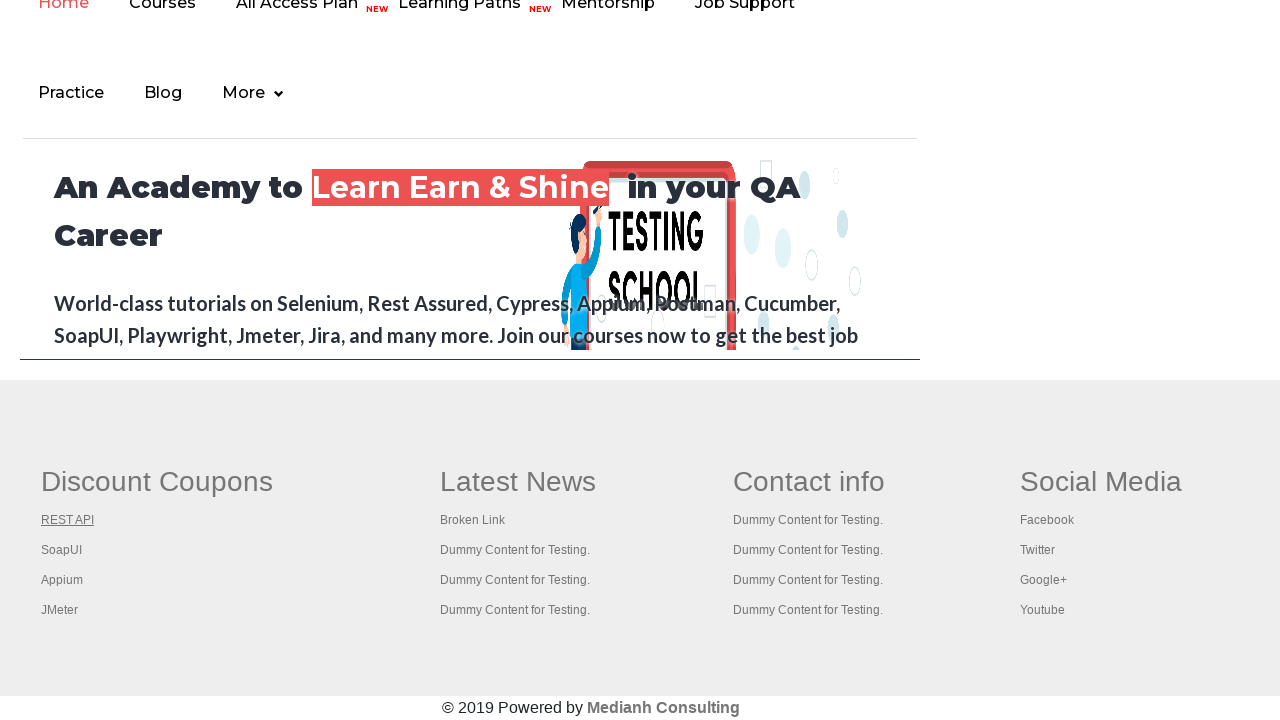

Opened footer link 2 in new tab using Ctrl+Click at (62, 550) on #gf-BIG >> tbody tr td:nth-child(1) ul:nth-child(1) >> a >> nth=2
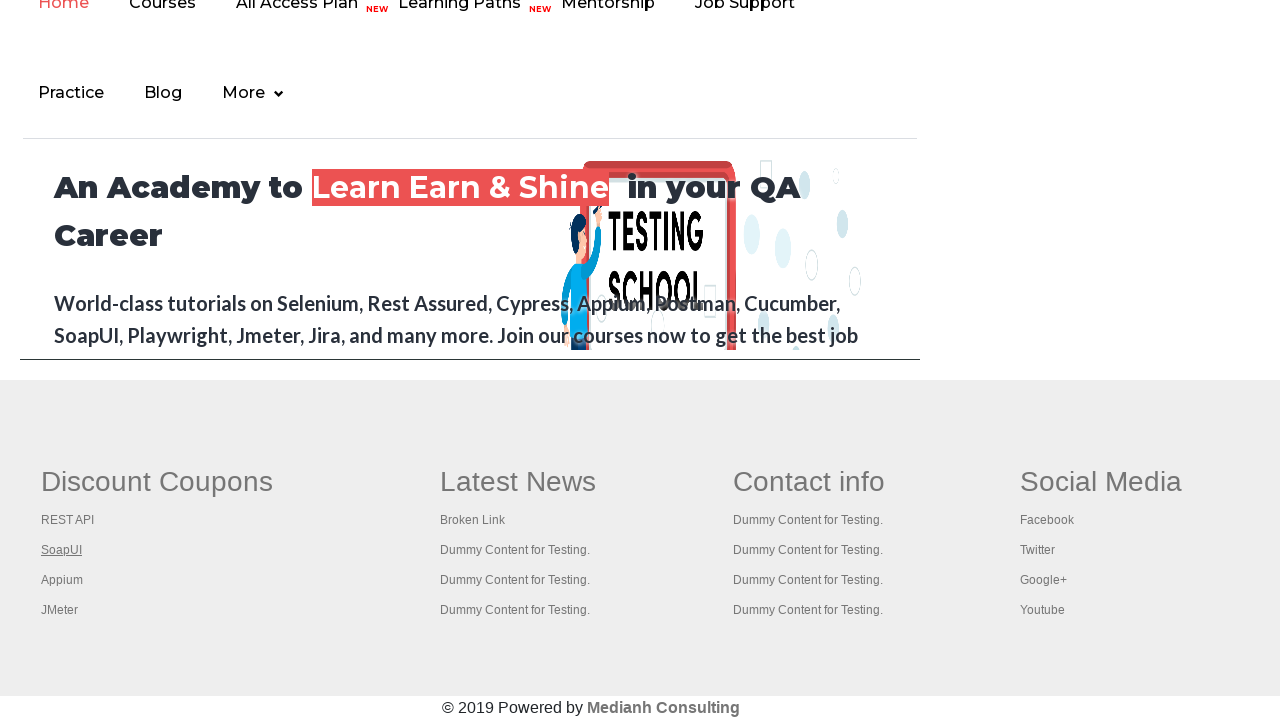

Opened footer link 3 in new tab using Ctrl+Click at (62, 580) on #gf-BIG >> tbody tr td:nth-child(1) ul:nth-child(1) >> a >> nth=3
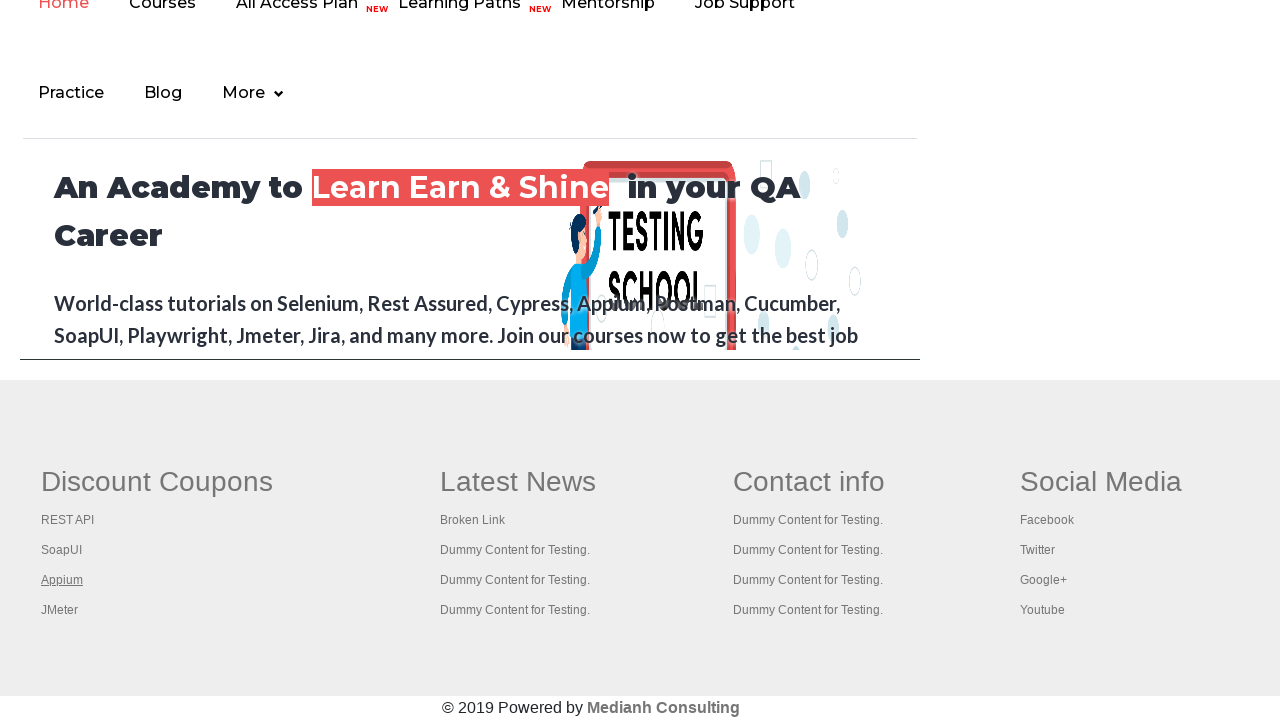

Opened footer link 4 in new tab using Ctrl+Click at (60, 610) on #gf-BIG >> tbody tr td:nth-child(1) ul:nth-child(1) >> a >> nth=4
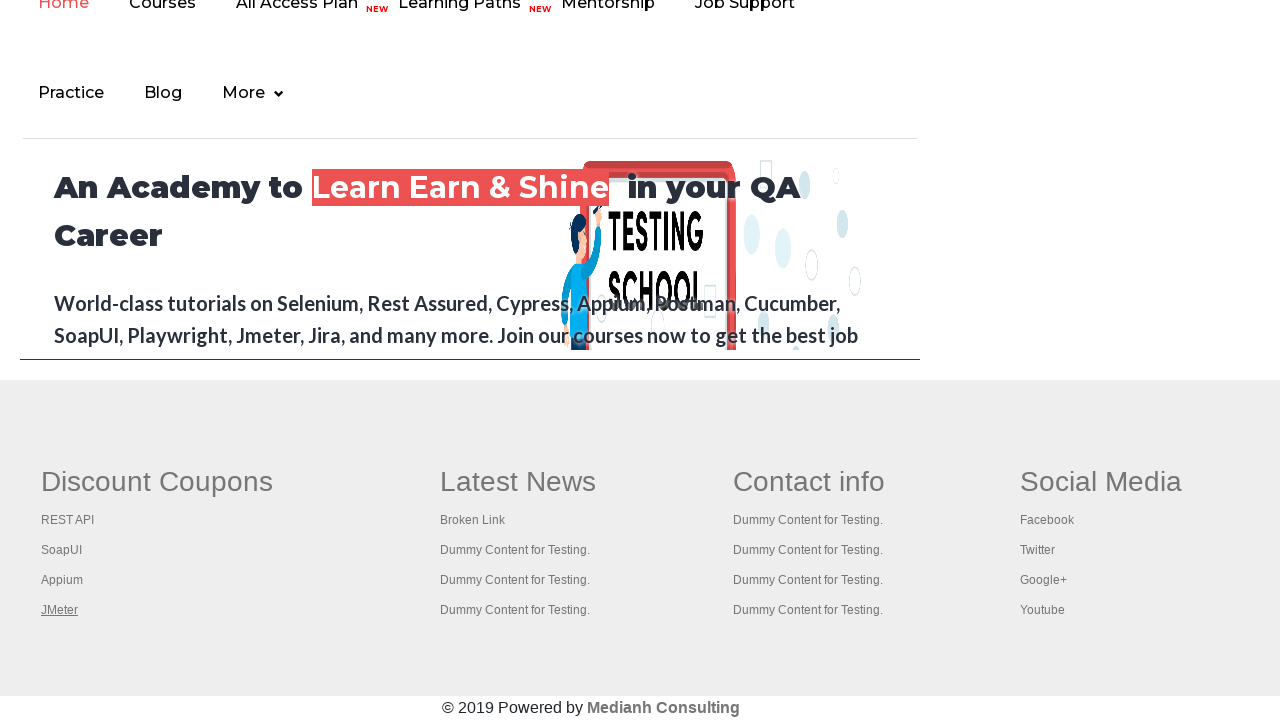

Waited 5000ms for all tabs to load
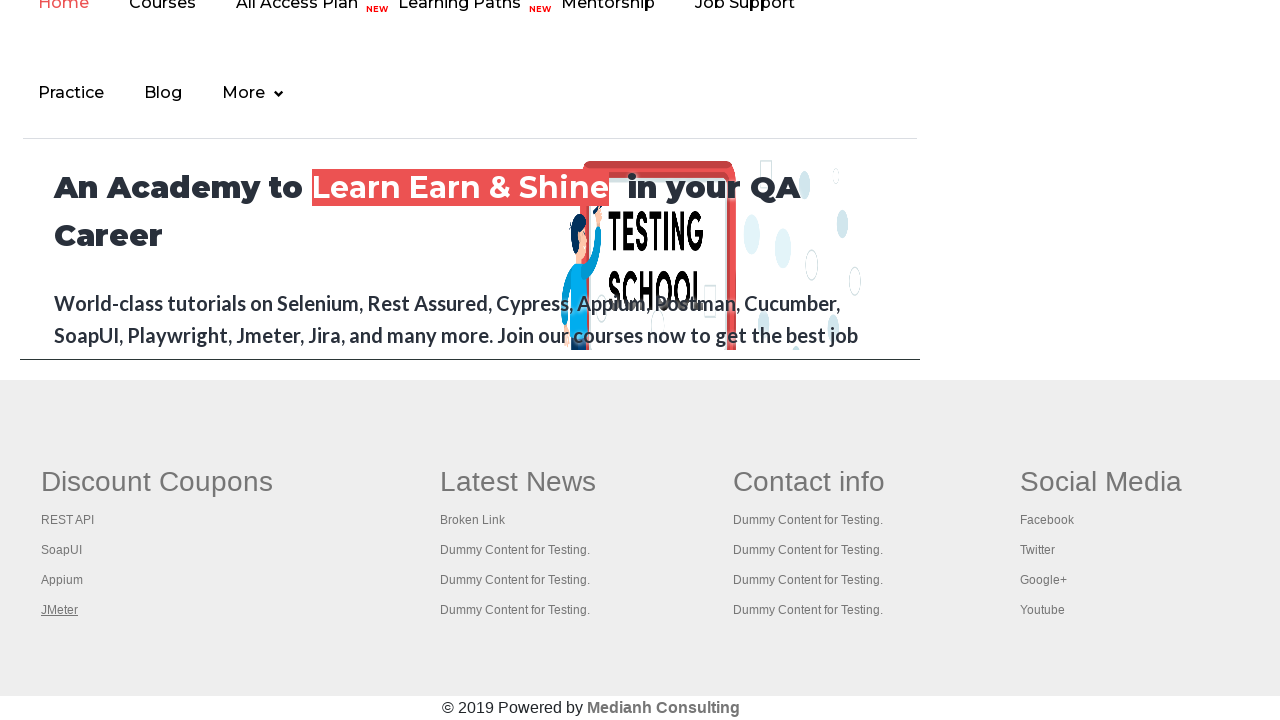

Retrieved all open tabs/pages: 5 total
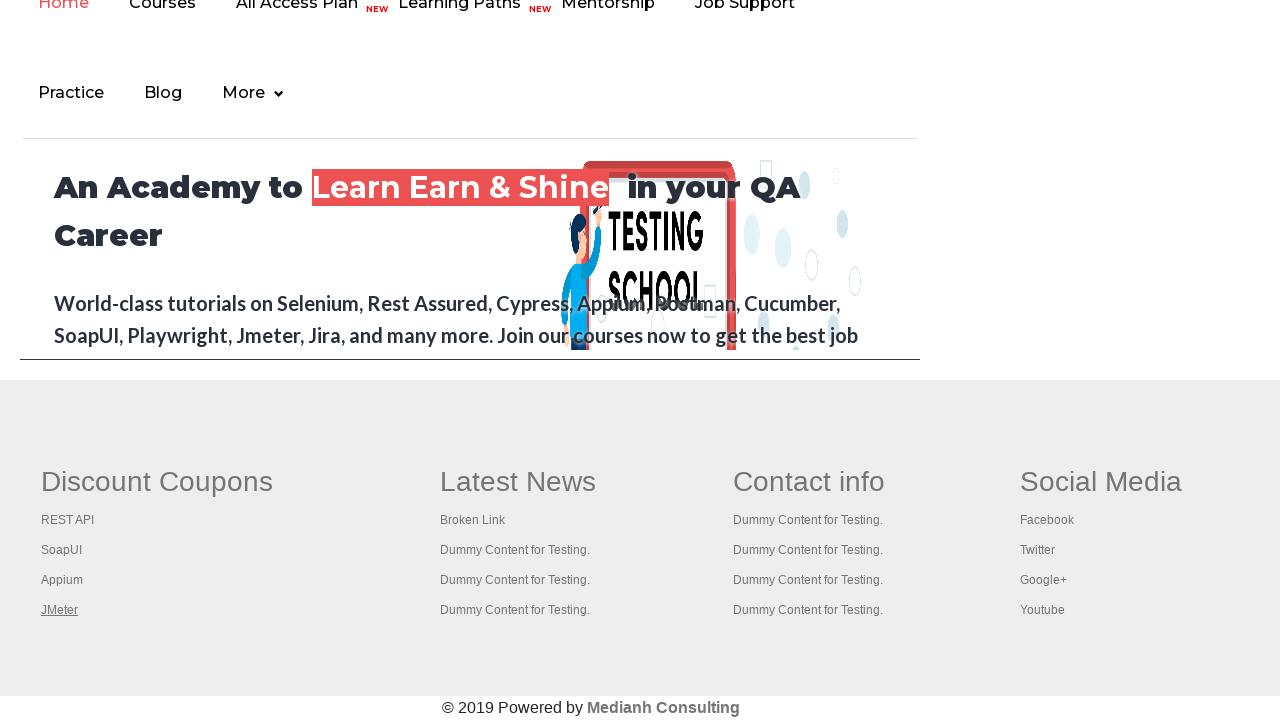

Found page with title: Practice Page
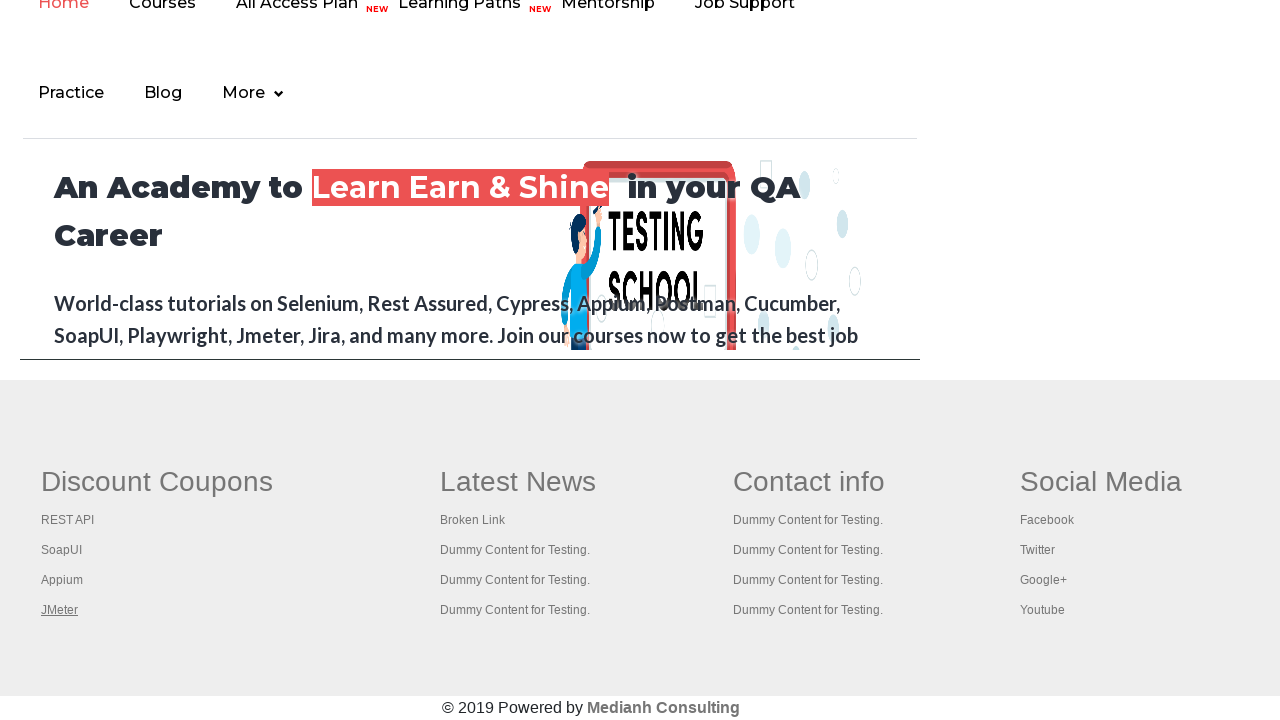

Found page with title: REST API Tutorial
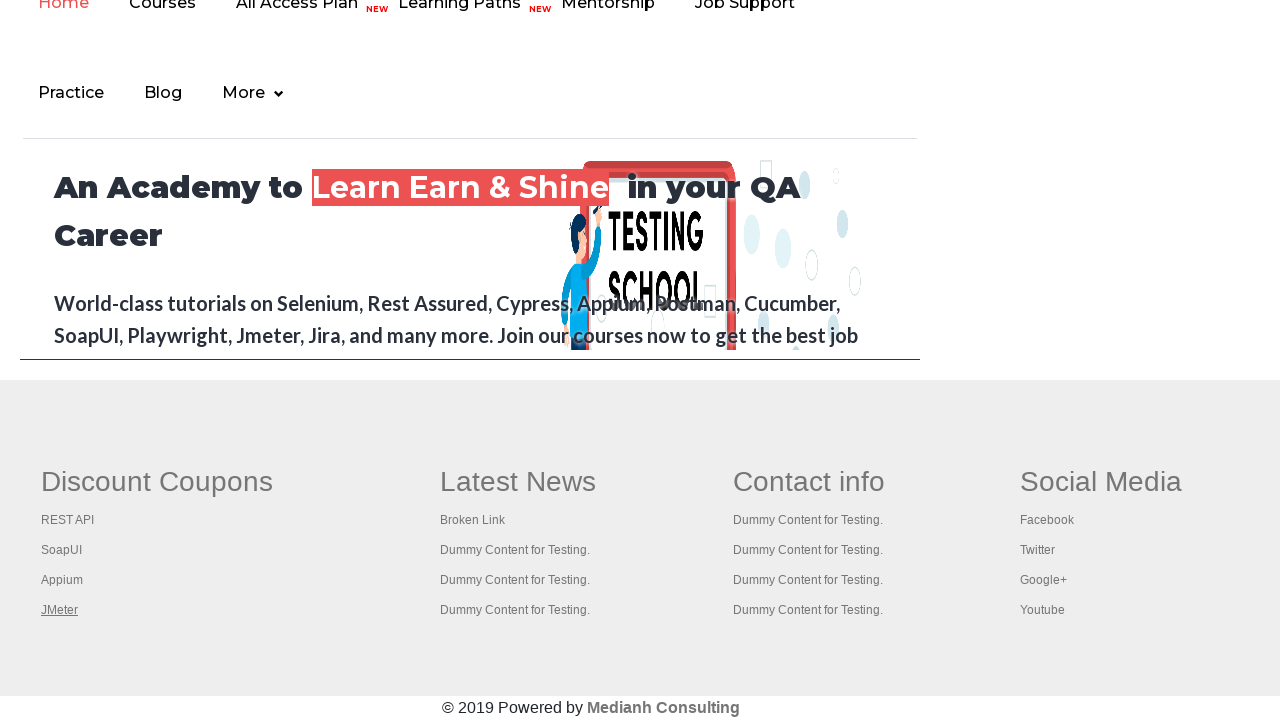

Found page with title: The World’s Most Popular API Testing Tool | SoapUI
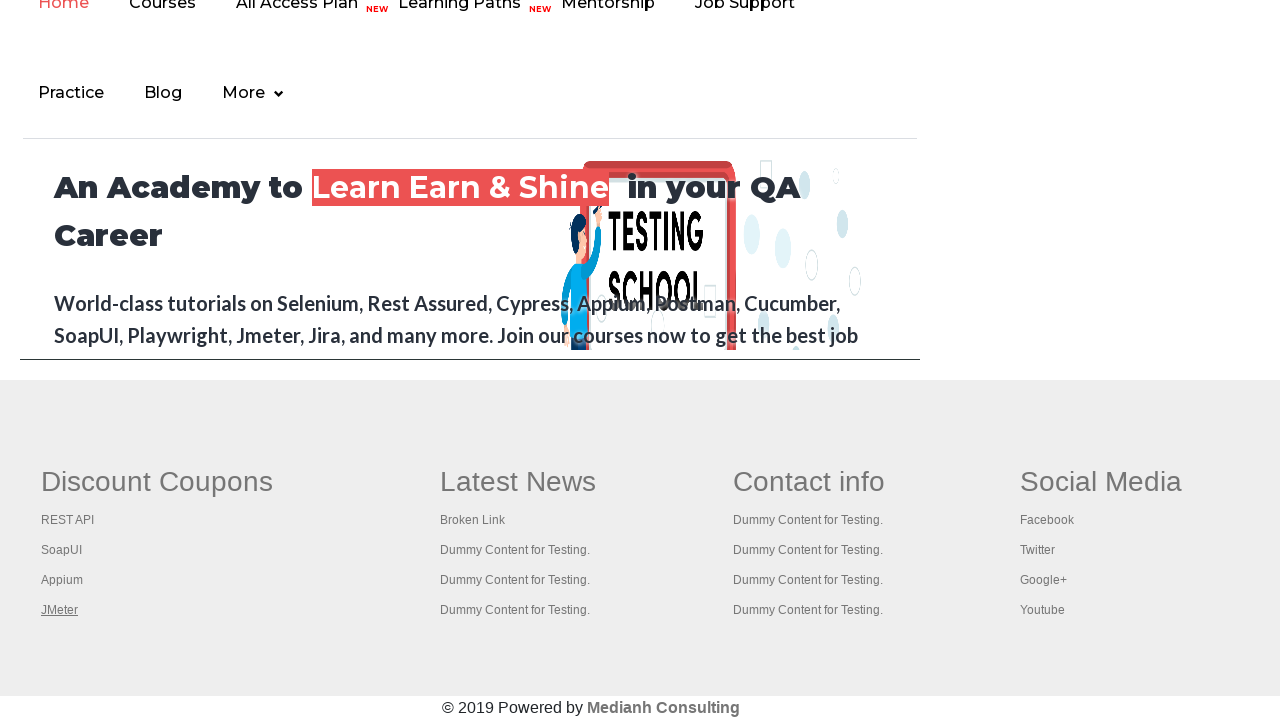

Found page with title: Appium tutorial for Mobile Apps testing | RahulShetty Academy | Rahul
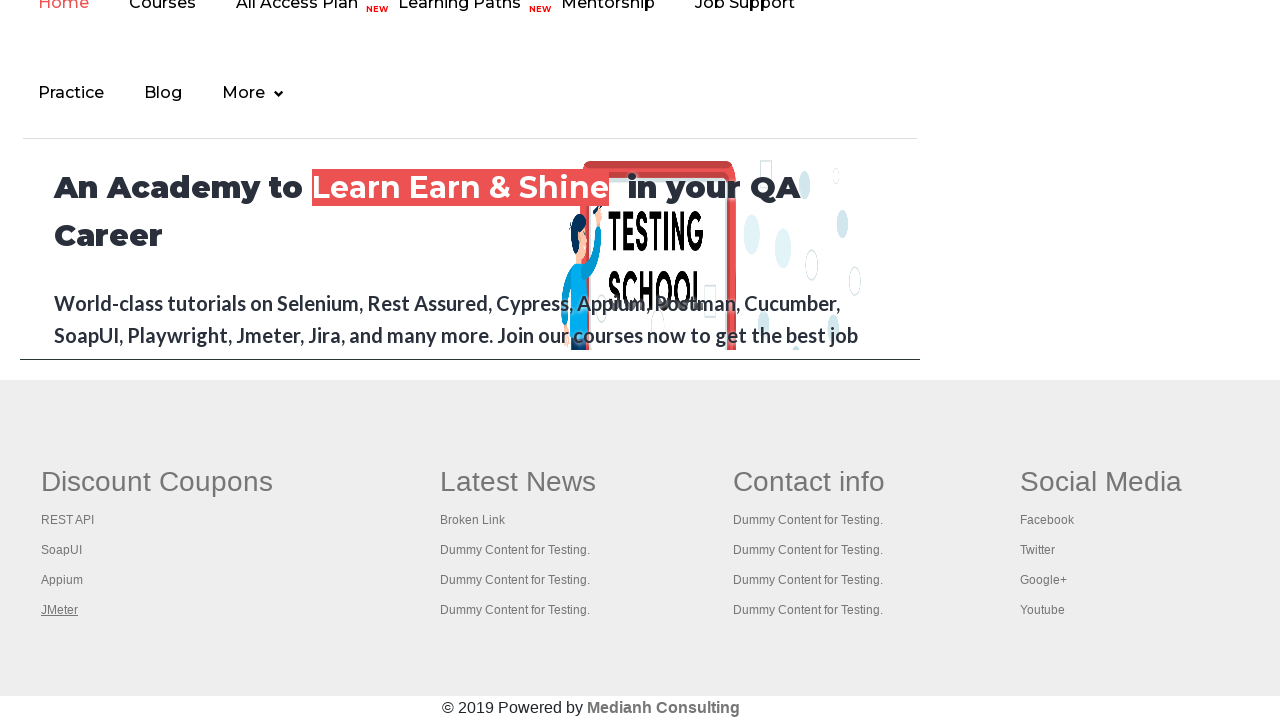

Found page with title: Apache JMeter - Apache JMeter™
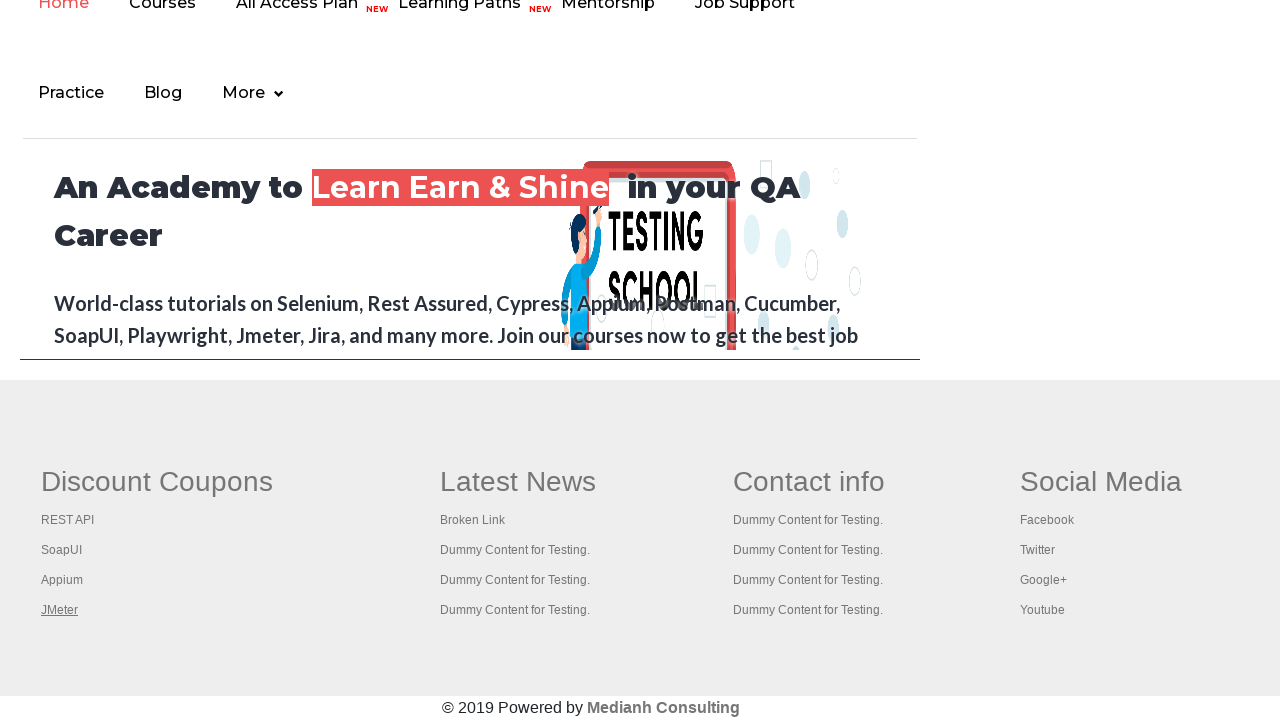

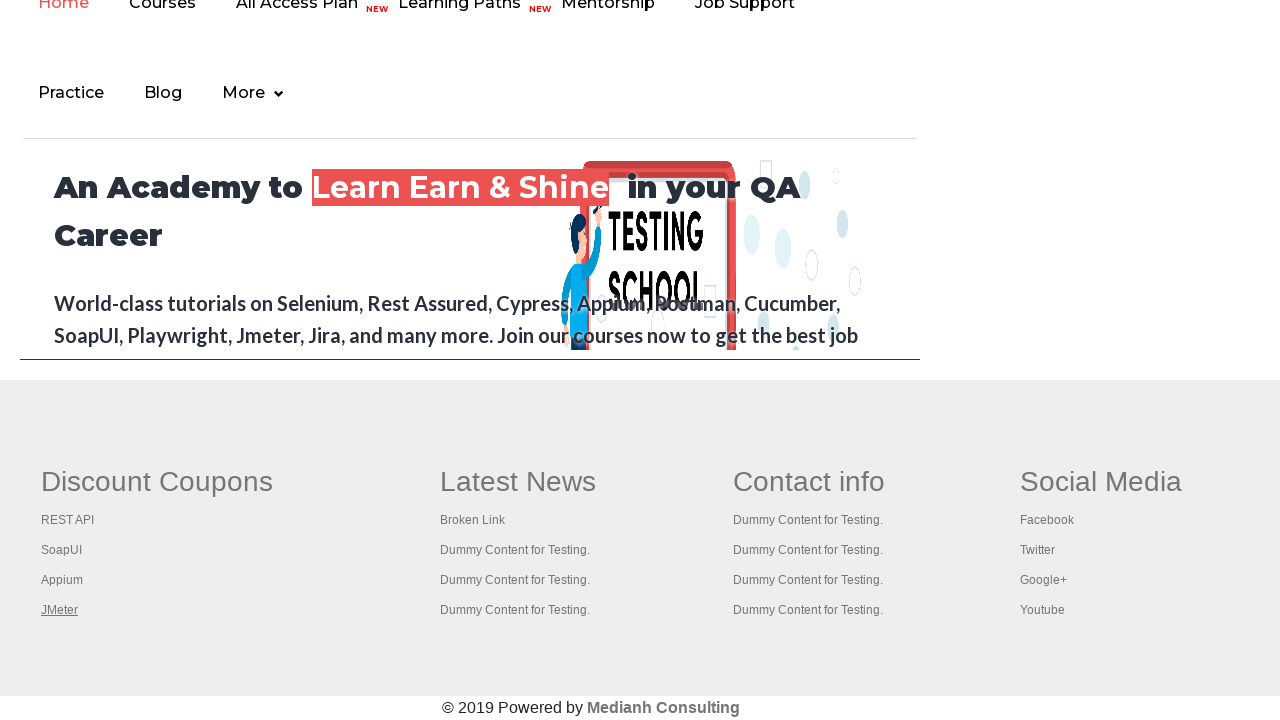